Tests switching between browser windows/tabs by clicking a button that opens a new tab, switching to it, and then switching back to the original window

Starting URL: https://formy-project.herokuapp.com/switch-window

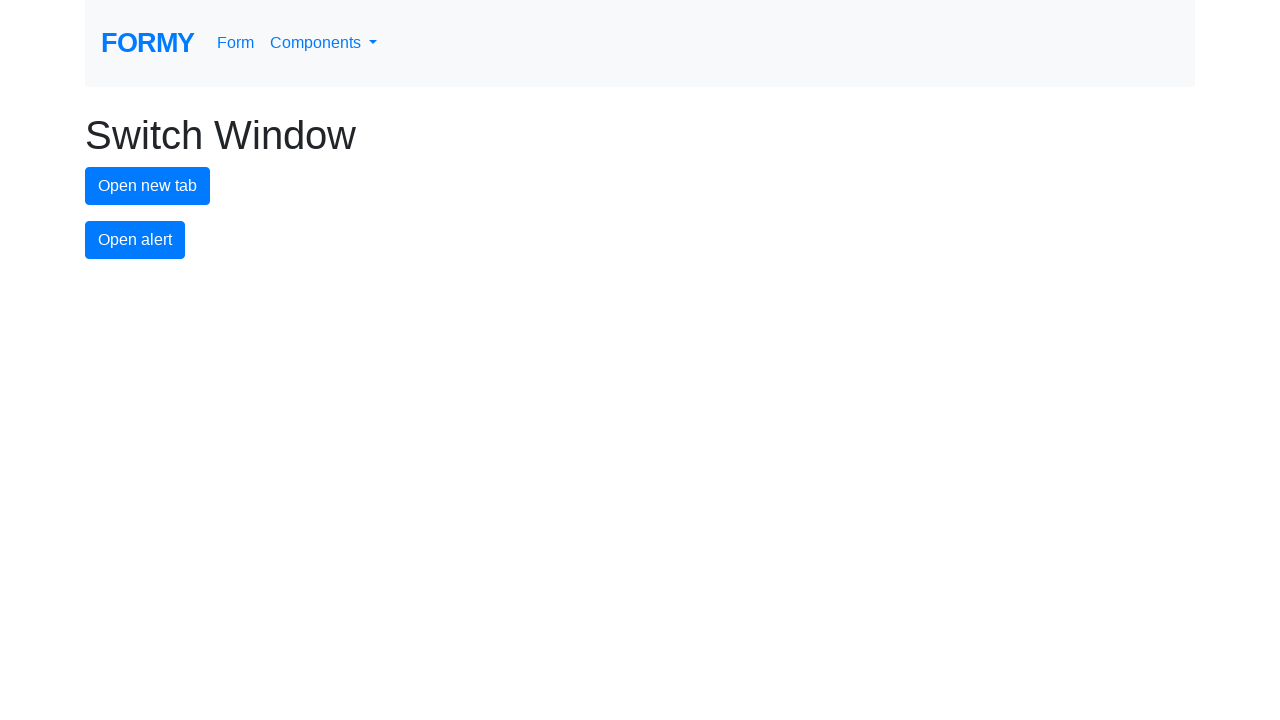

Clicked button to open new tab at (148, 186) on #new-tab-button
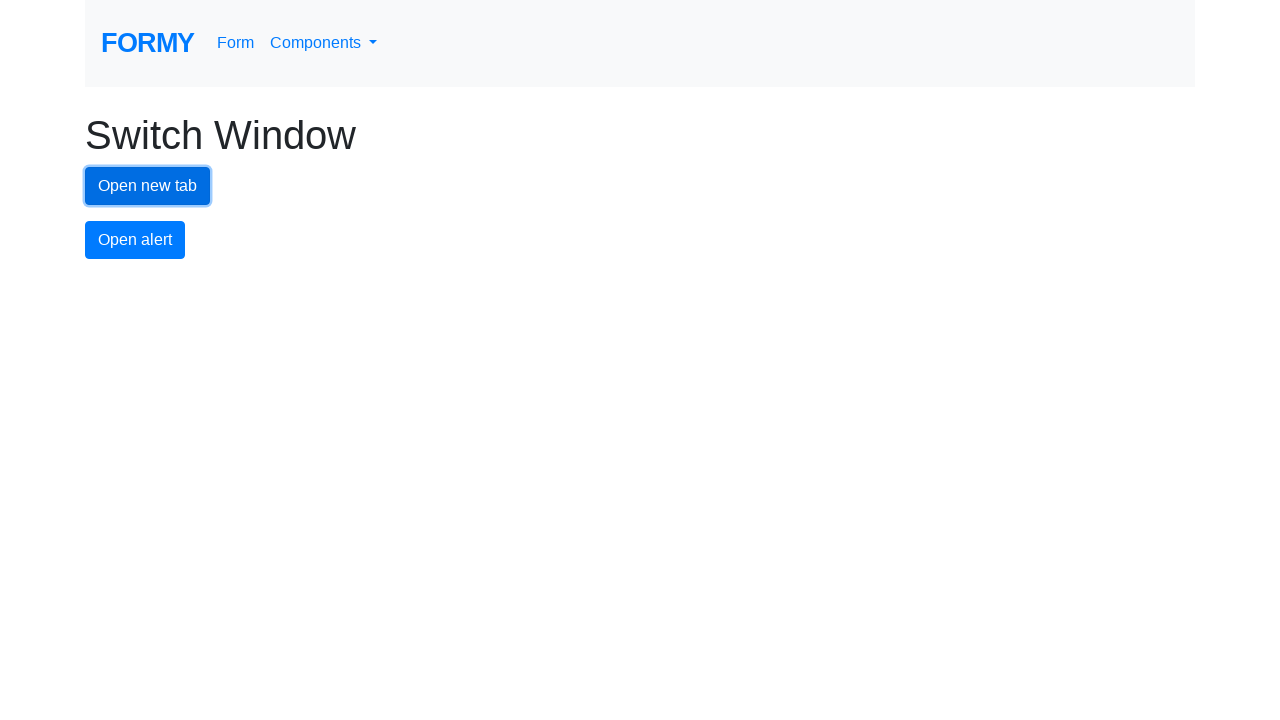

New tab opened and captured at (148, 186) on #new-tab-button
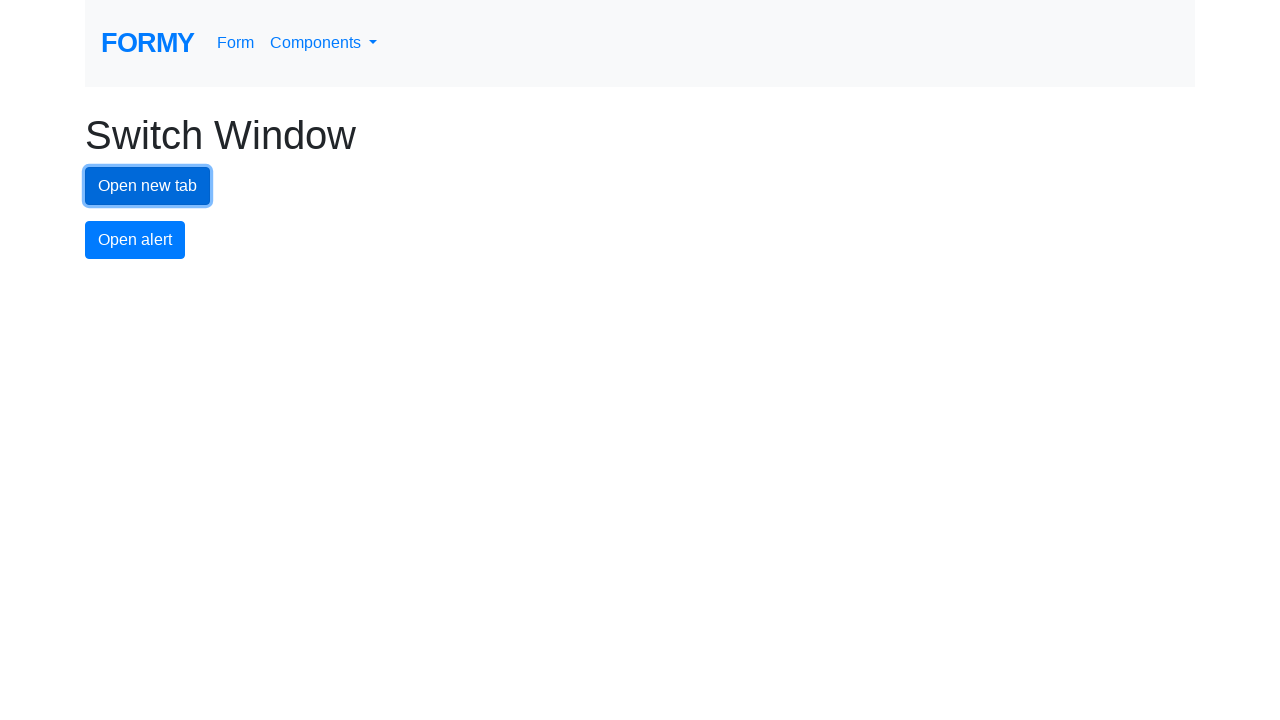

Retrieved new page object from context
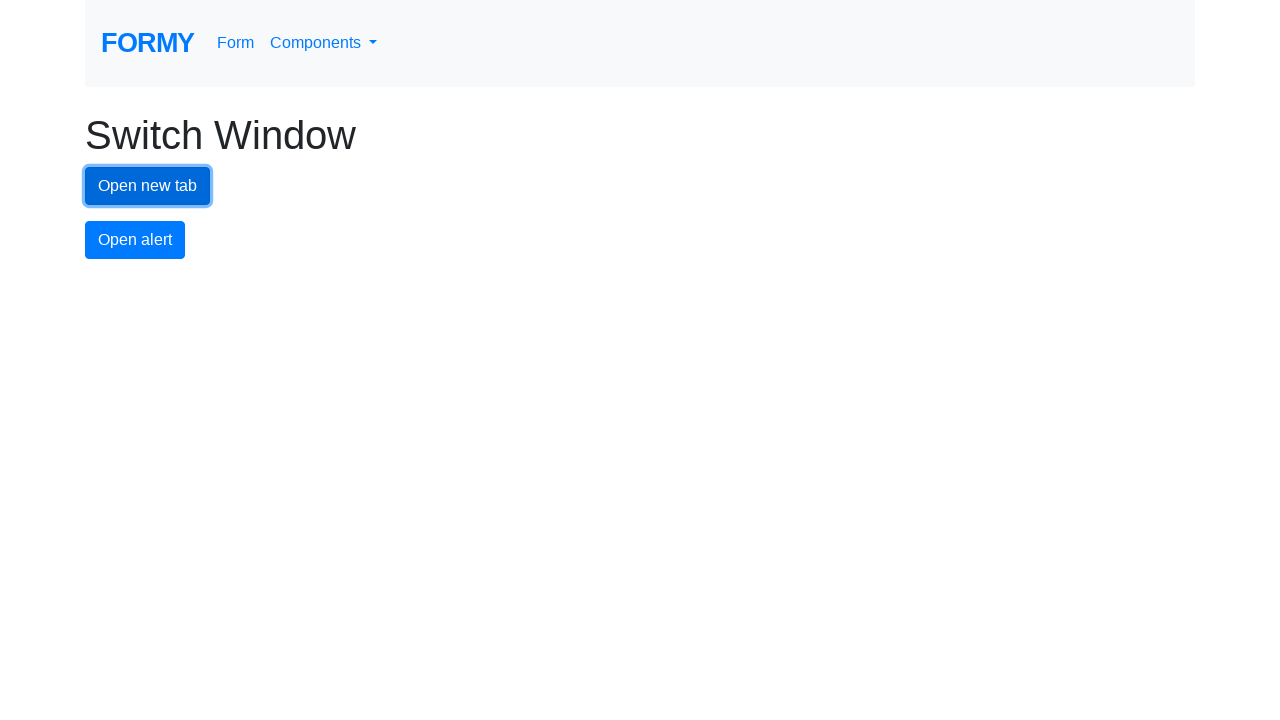

New page finished loading
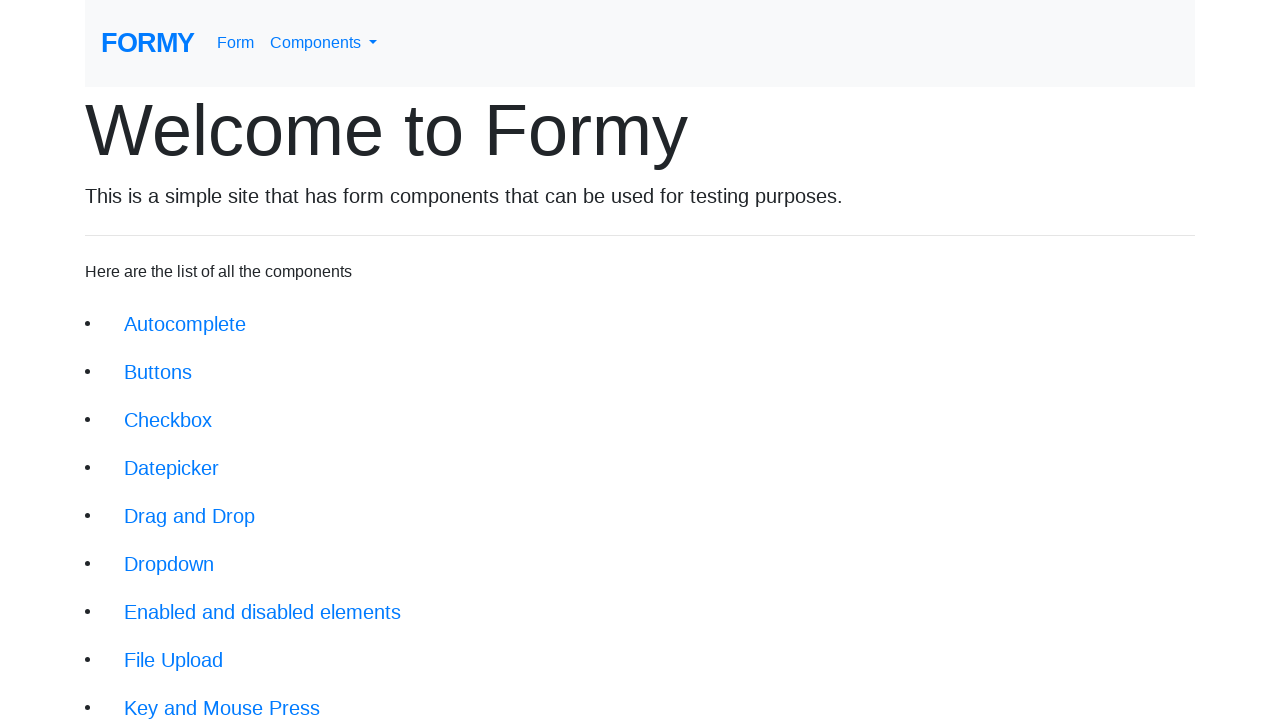

Switched back to original window
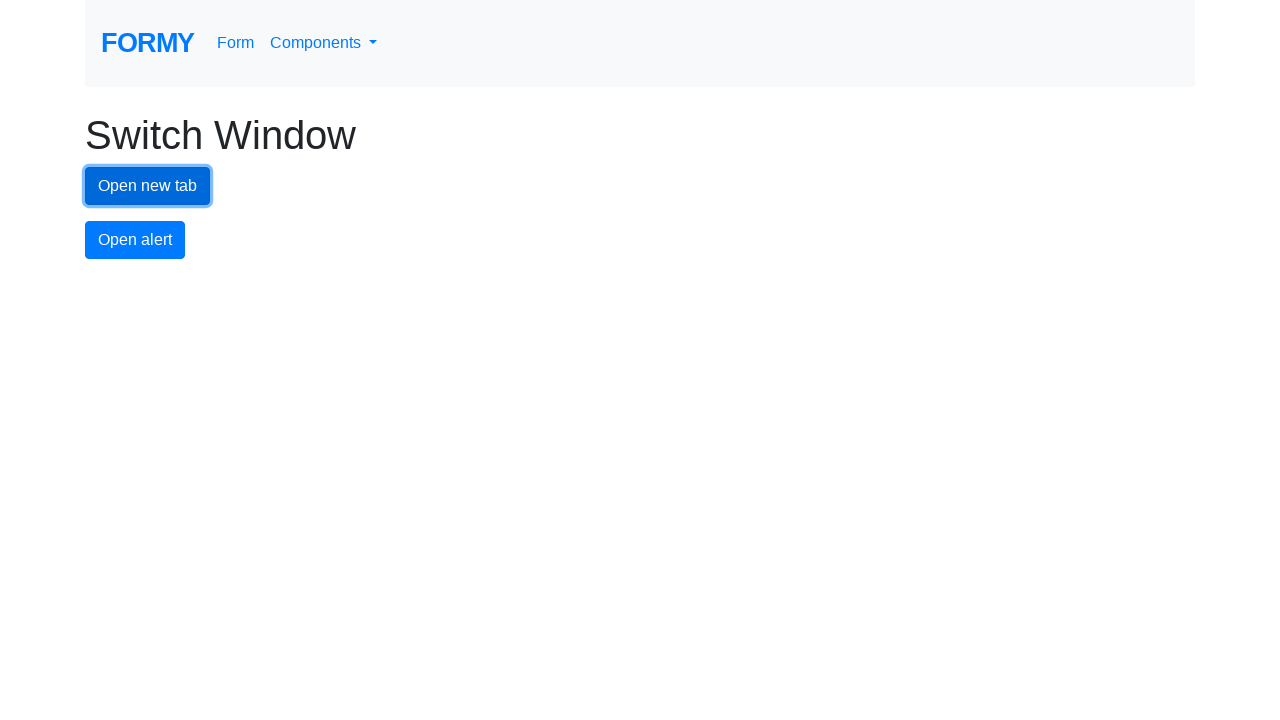

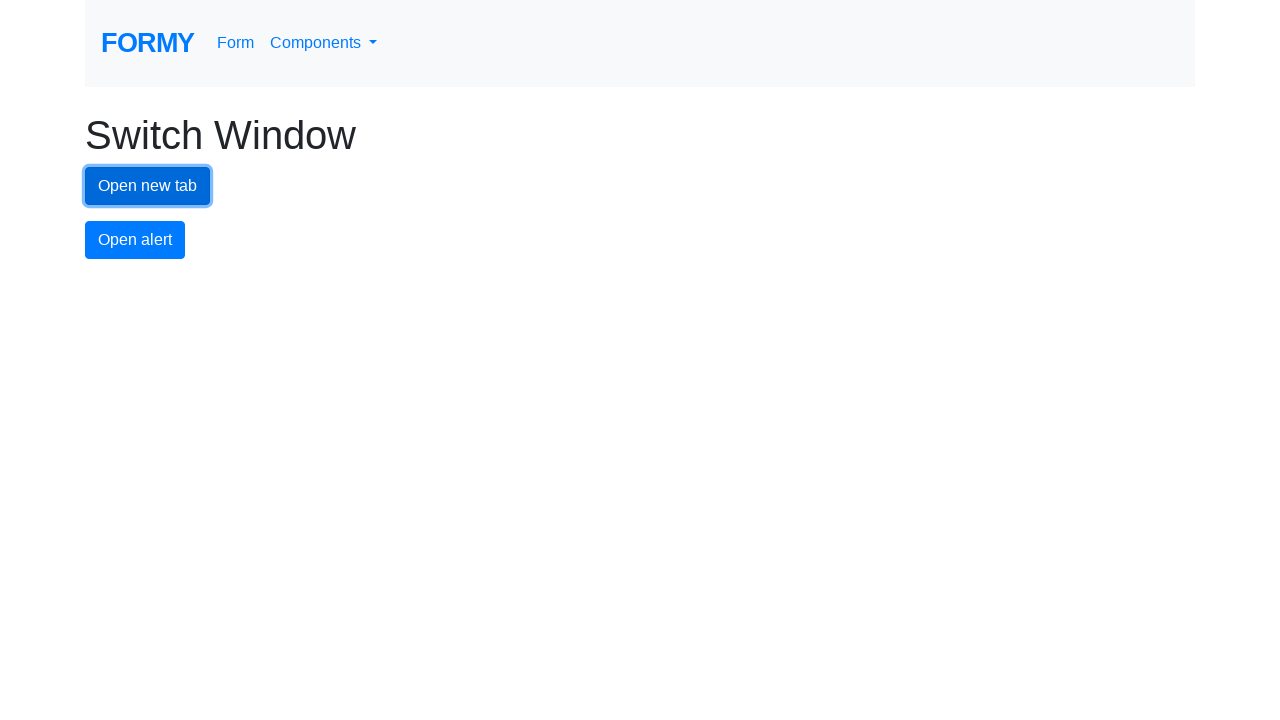